Tests dropdown selection by selecting Option 2 using its value attribute

Starting URL: https://the-internet.herokuapp.com/dropdown

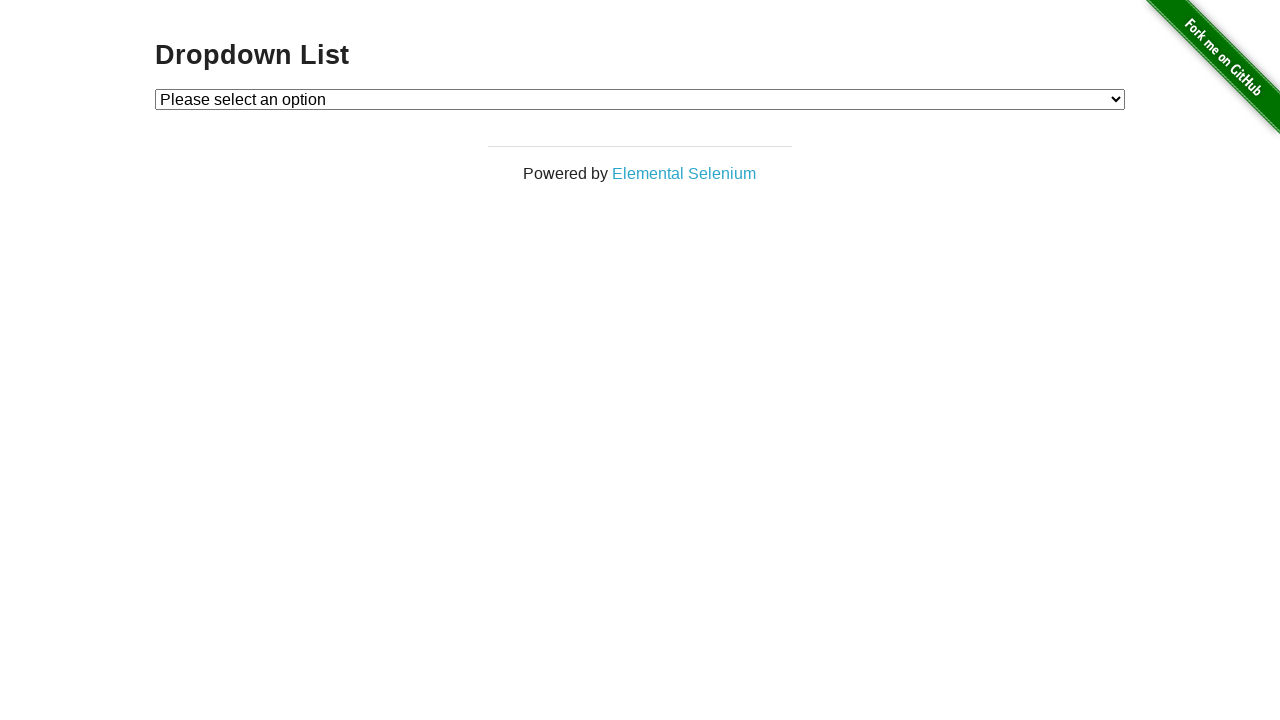

Navigated to dropdown page
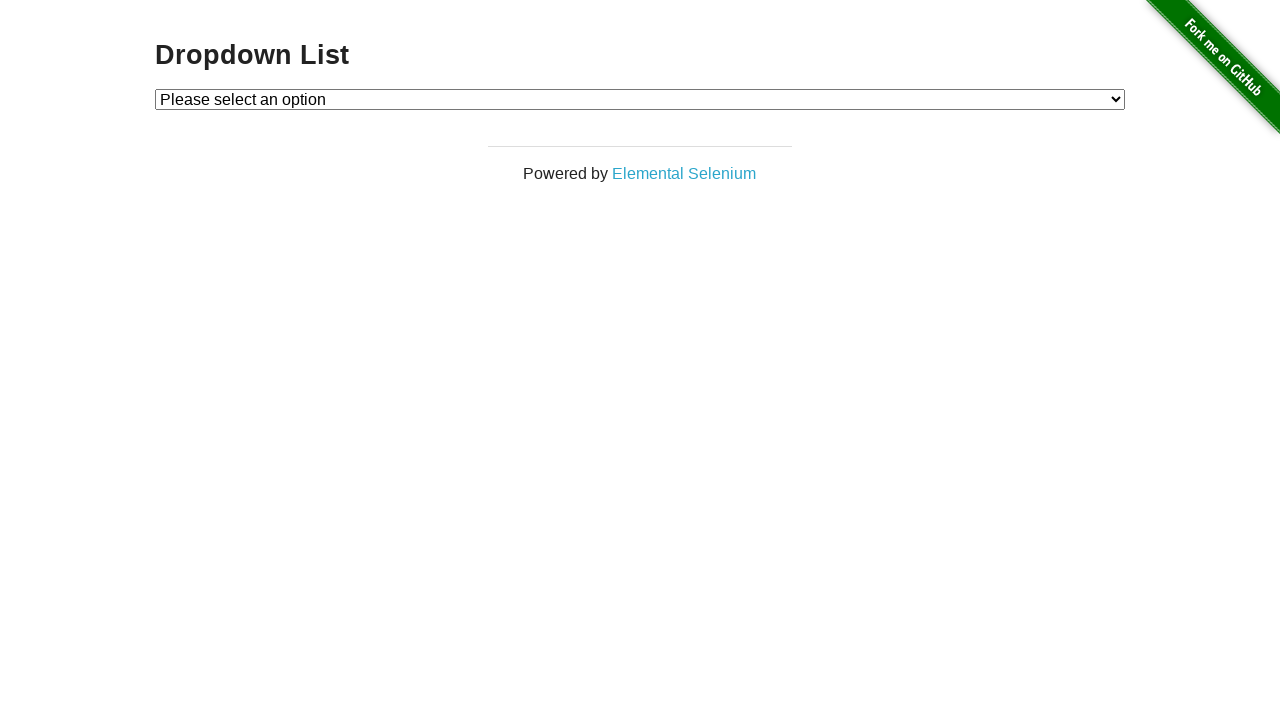

Selected Option 2 from dropdown using value attribute on #dropdown
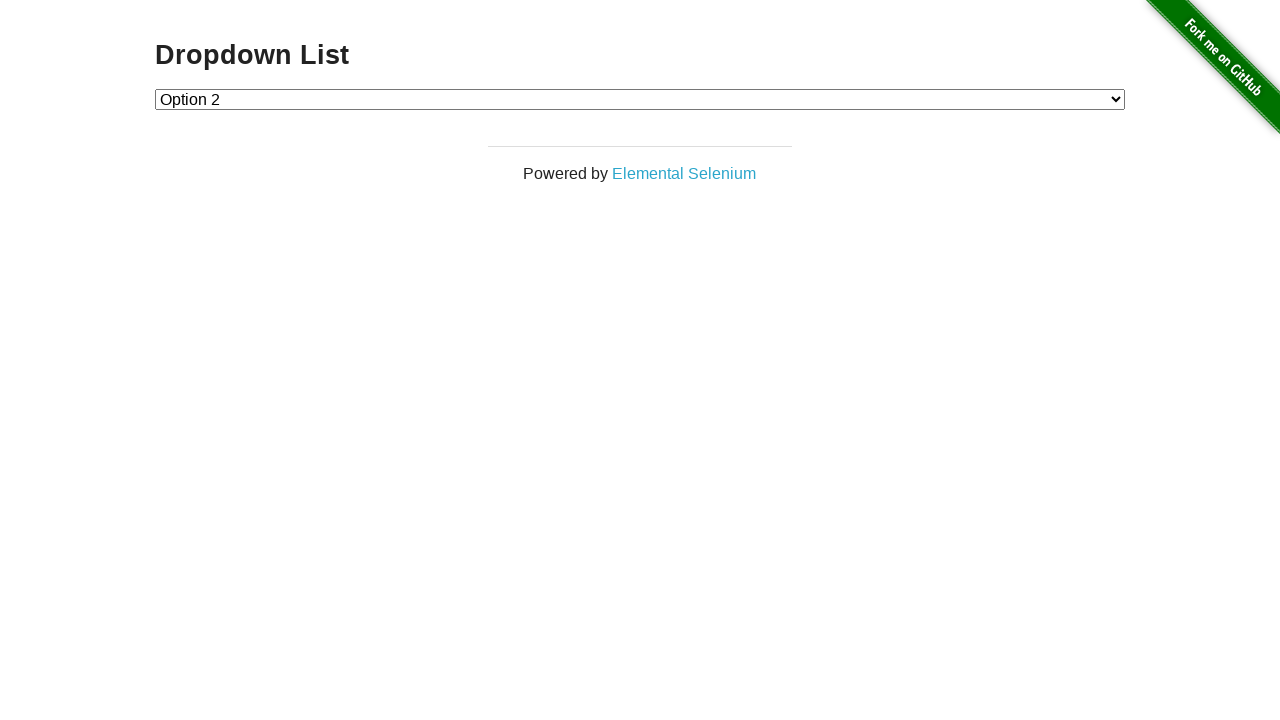

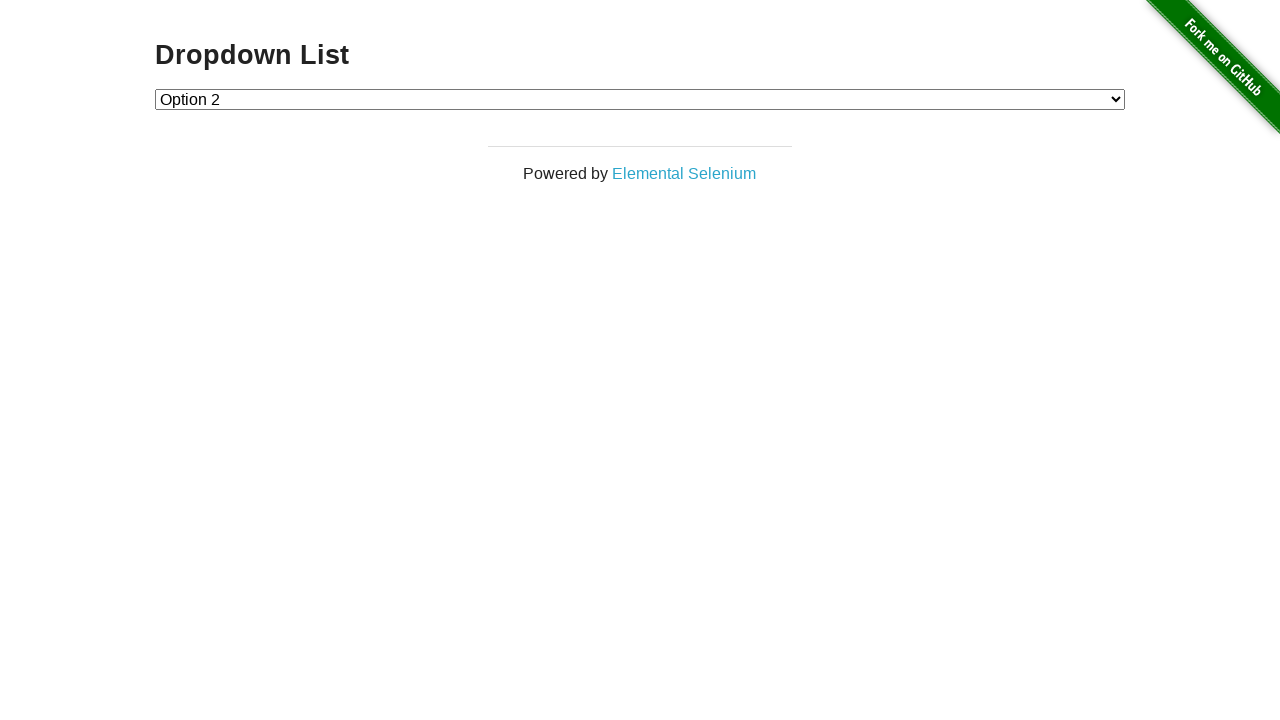